Tests filling a date of birth input field on an Angular practice form by locating the input field below the "Date of Birth" label and entering a date value.

Starting URL: https://rahulshettyacademy.com/angularpractice/

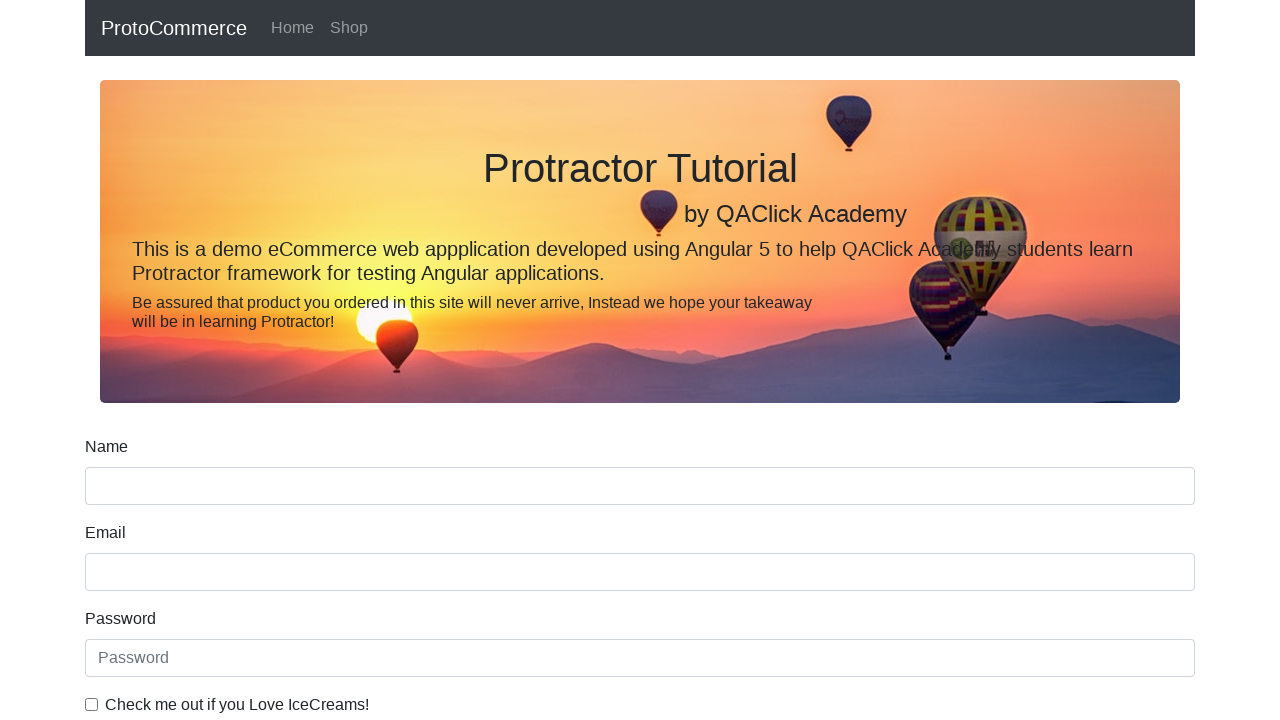

Navigated to Angular practice form
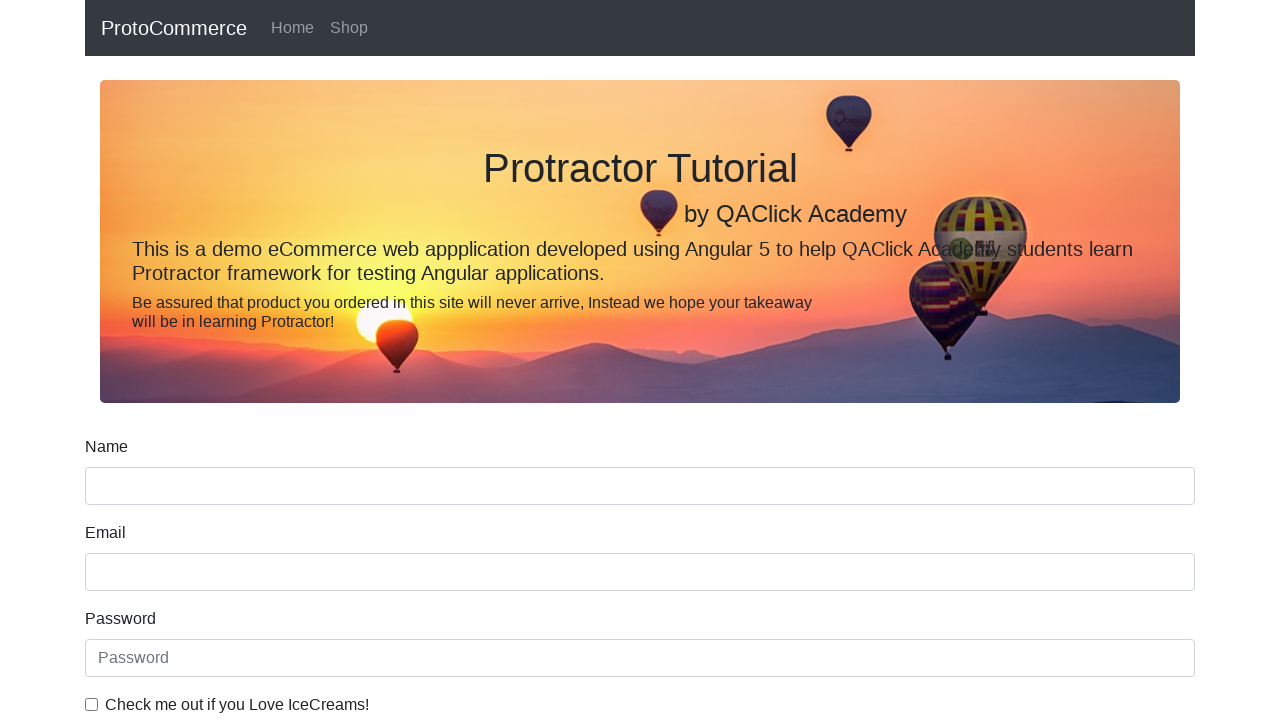

Scrolled down 200px to reveal date of birth field
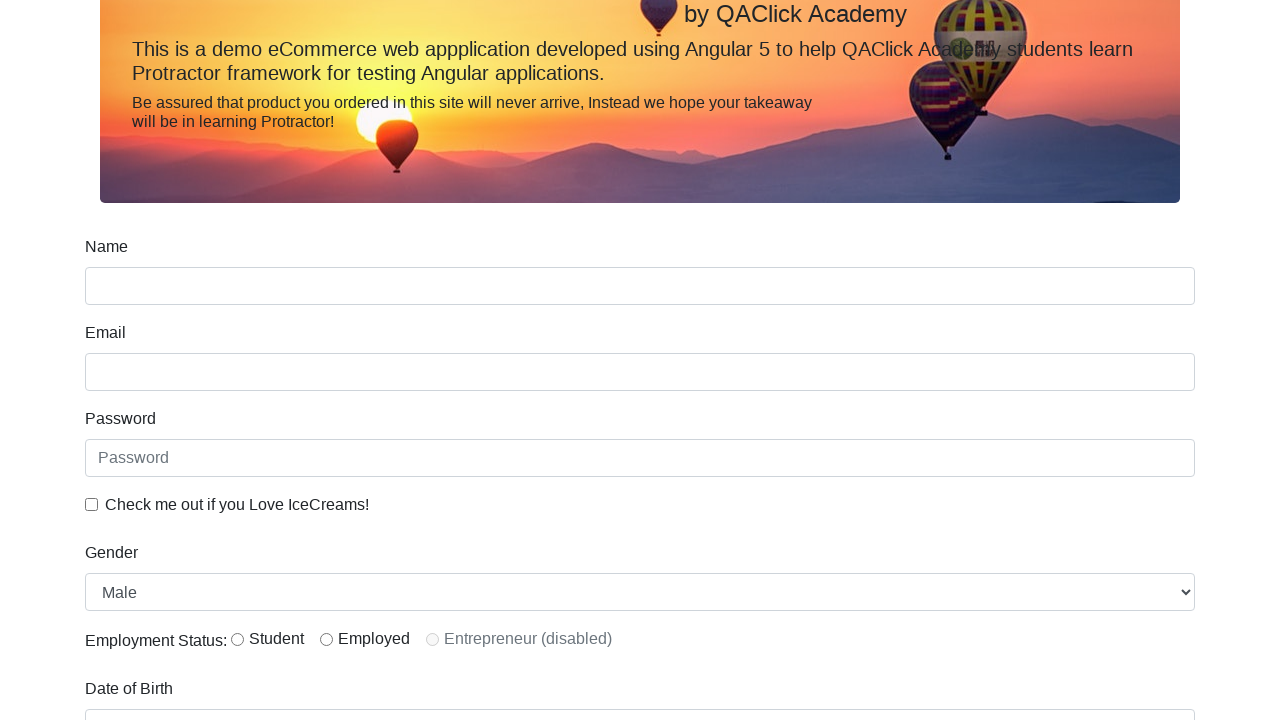

Filled date of birth input field with '1991-09-24' on input[name='bday']
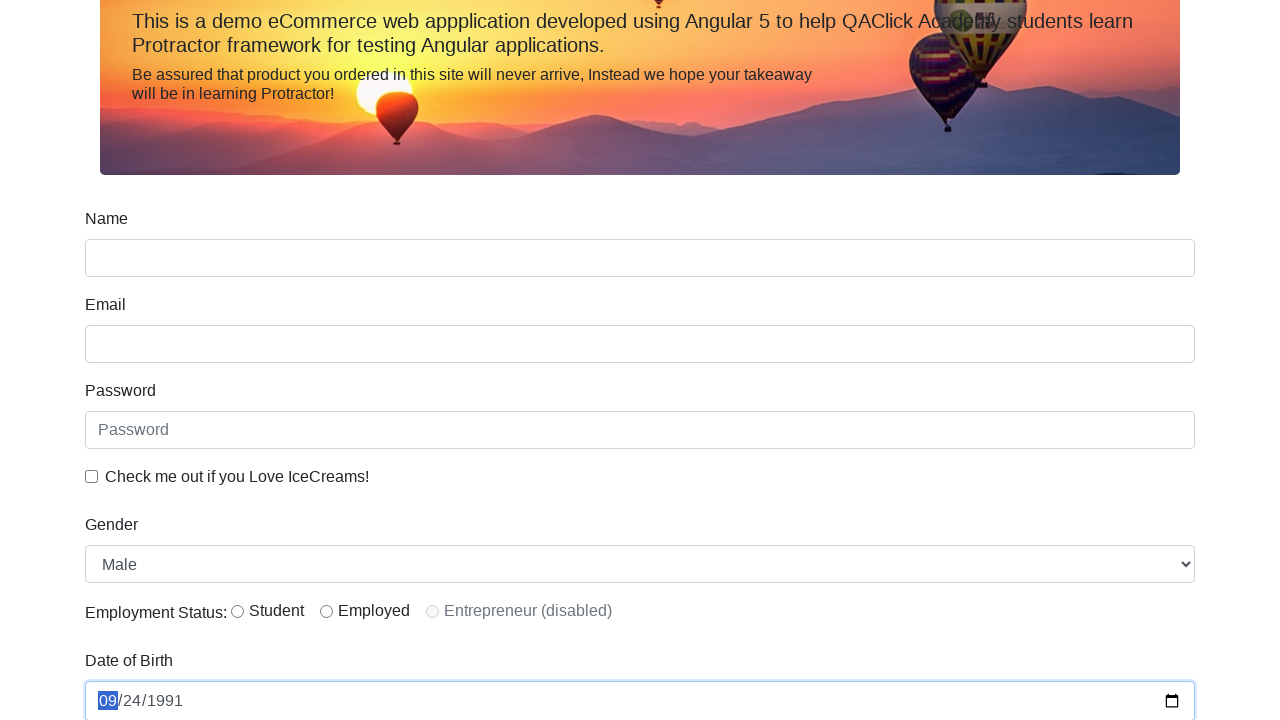

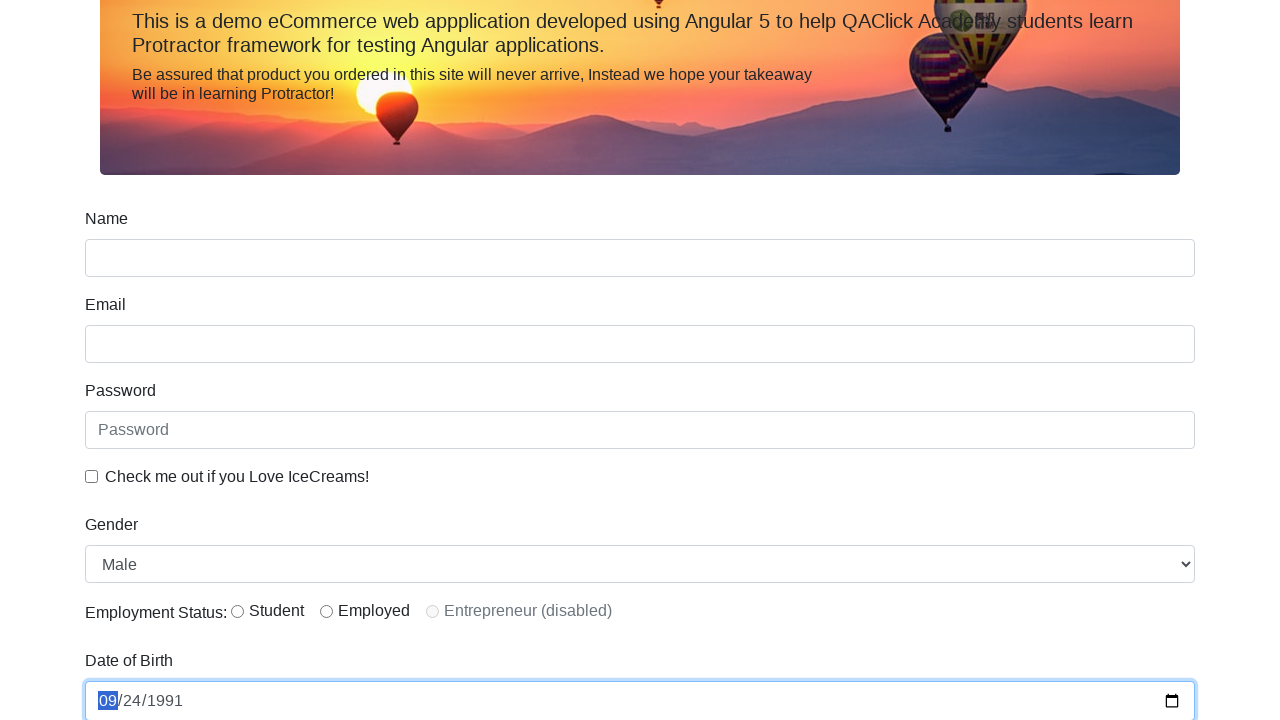